Tests page synchronization by waiting for a paragraph element containing 'dev magic' text to become visible

Starting URL: https://kristinek.github.io/site/examples/sync

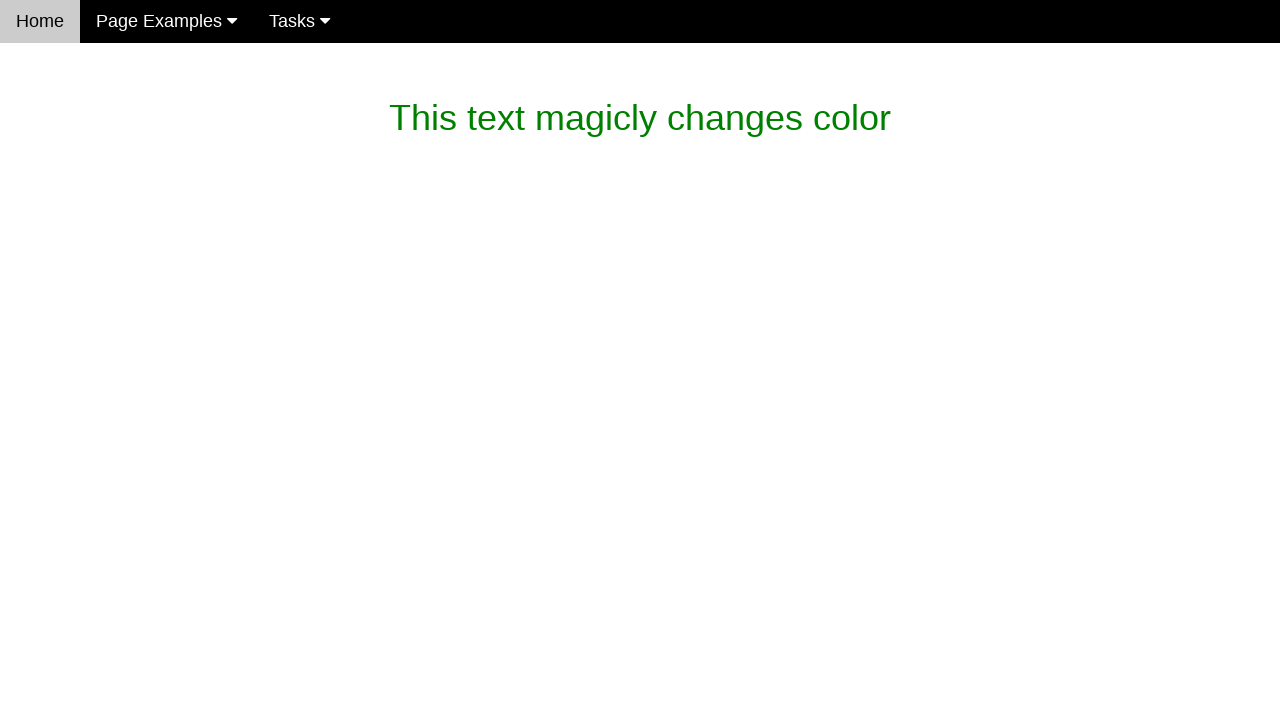

Waited for paragraph element containing 'dev magic' text to become visible
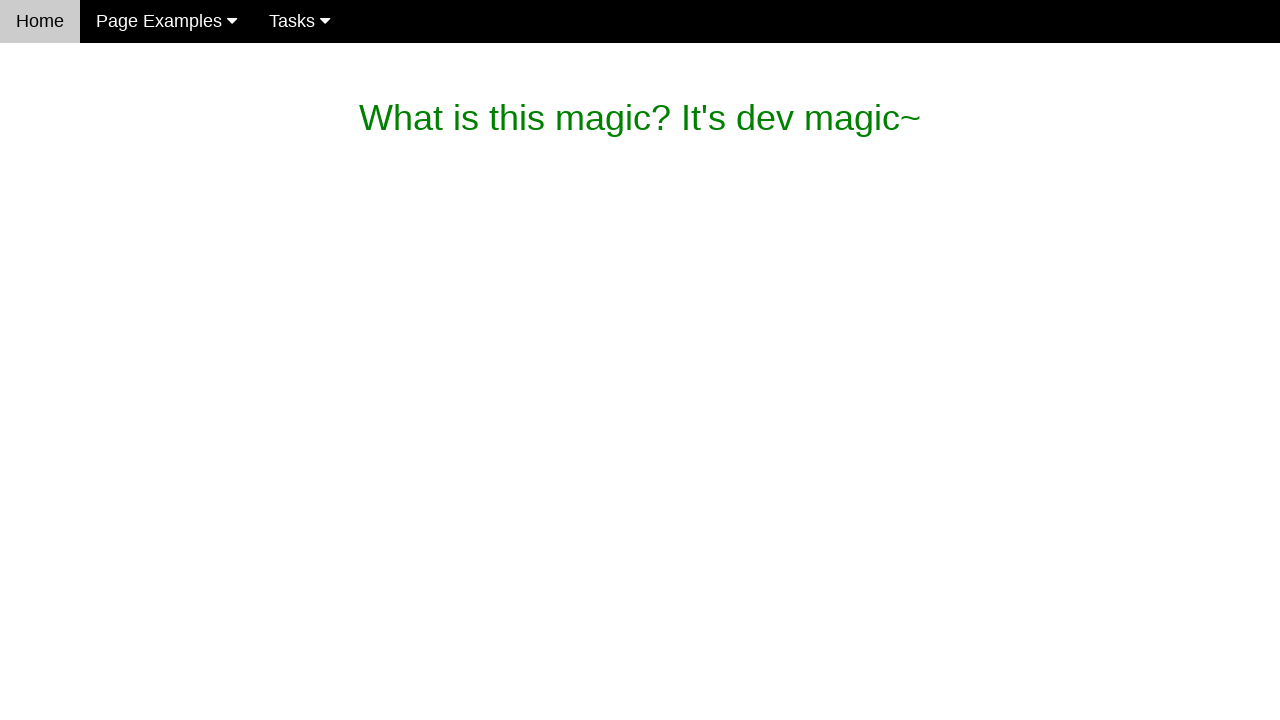

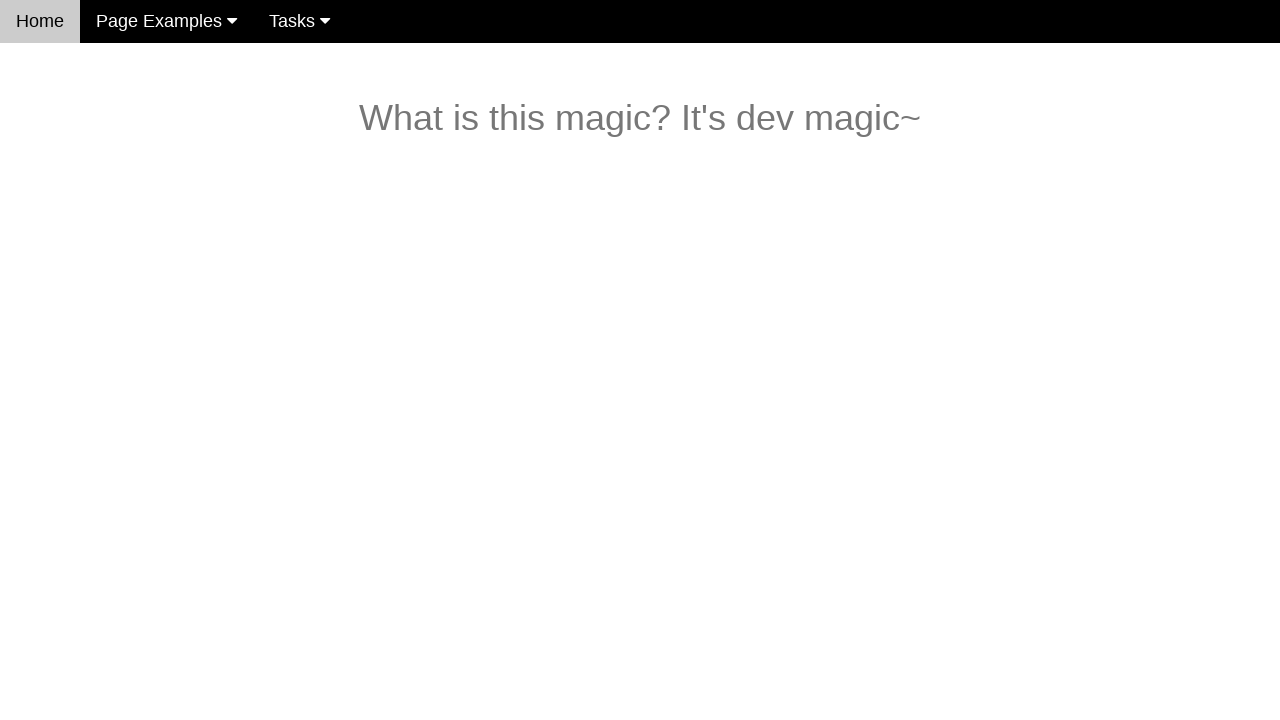